Tests a live chat support form by selecting an option from a dropdown, clicking a radio button, entering a comment message, and submitting the form

Starting URL: https://www.quomation.com/livechat.aspx?AgencyStream=True&name=небонетто&agency=конецблизок&phone=(801)%20834-0892

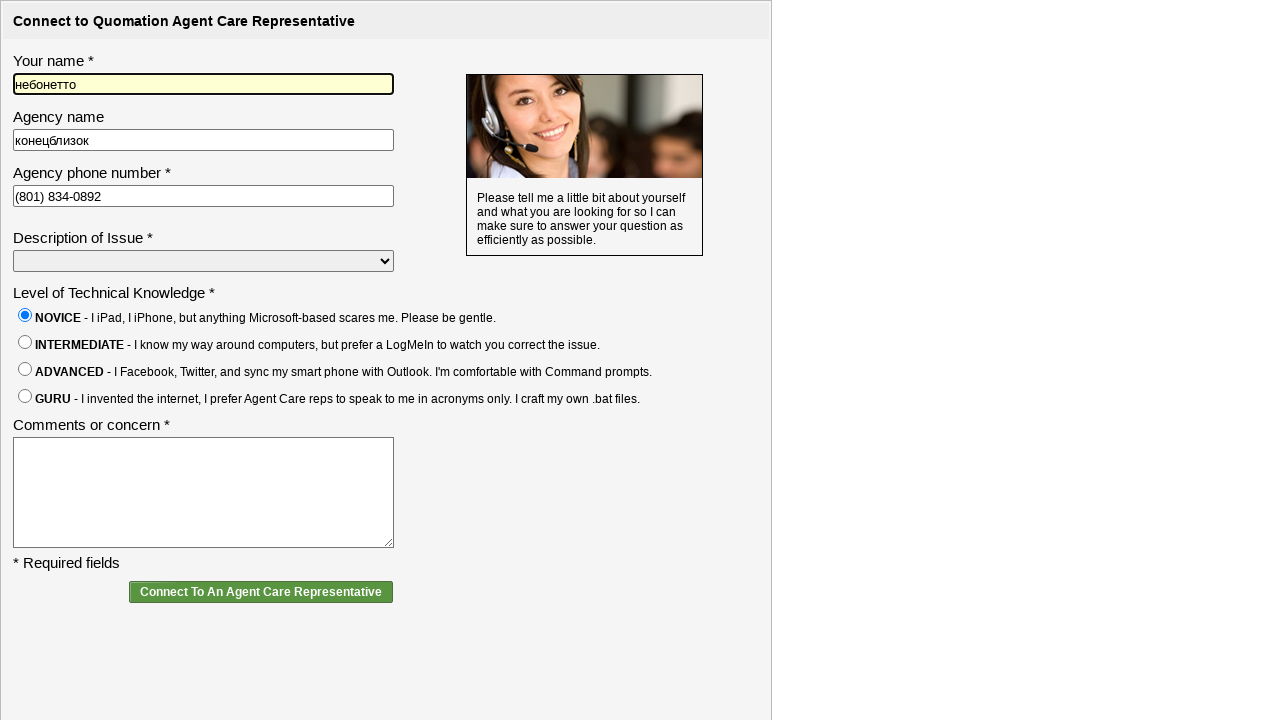

Selected '- All Other Problems -' from dropdown menu on select[name='ddlComment4']
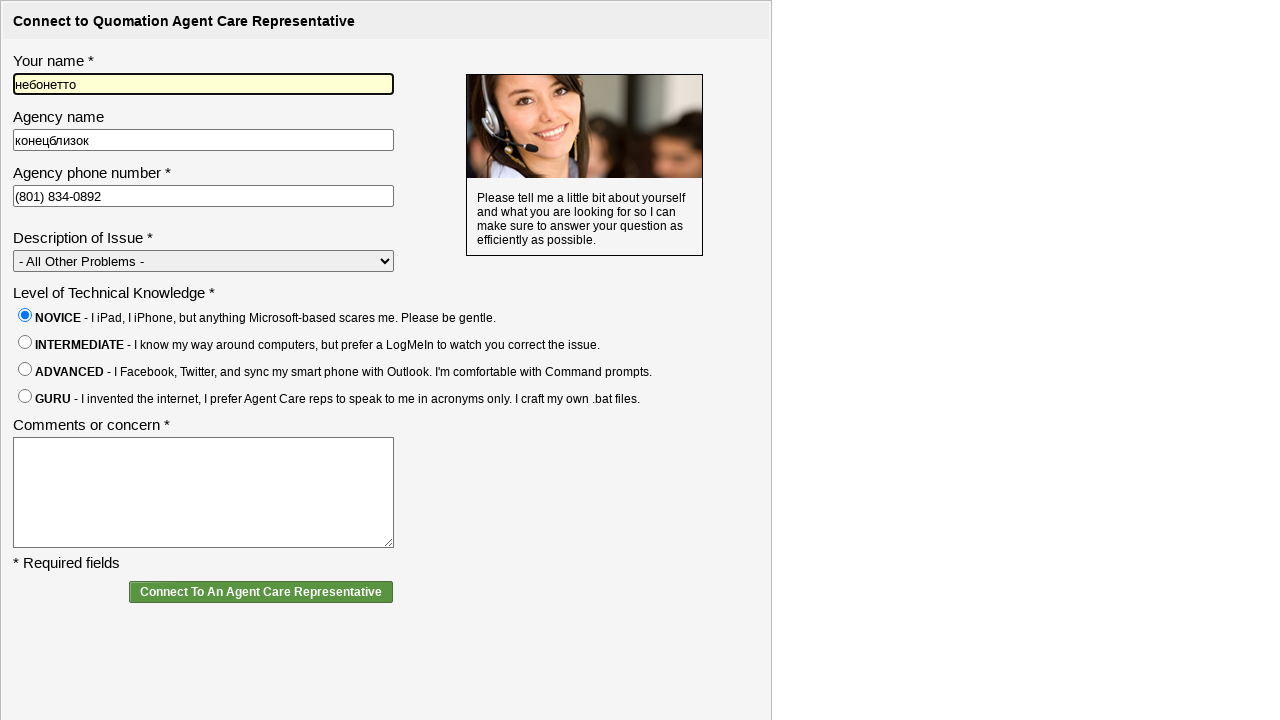

Clicked radio button option at (25, 396) on #Radio4
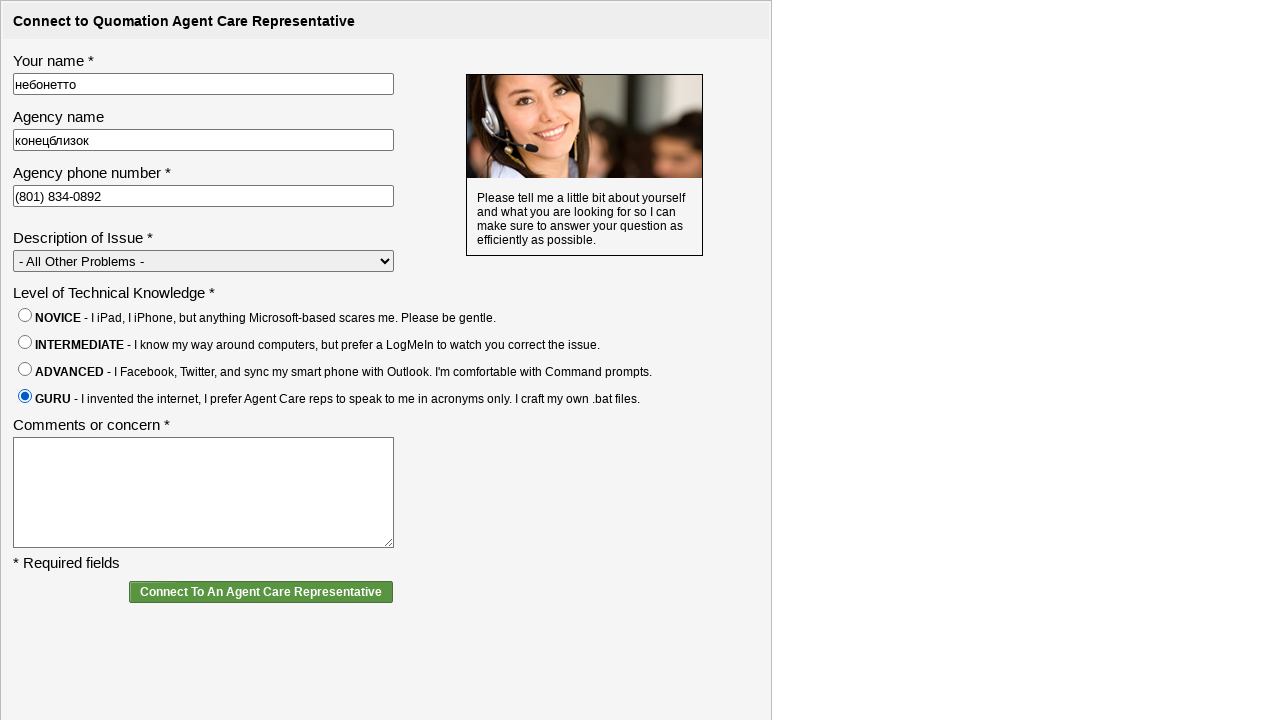

Entered test support request message in comments field on #txtComments
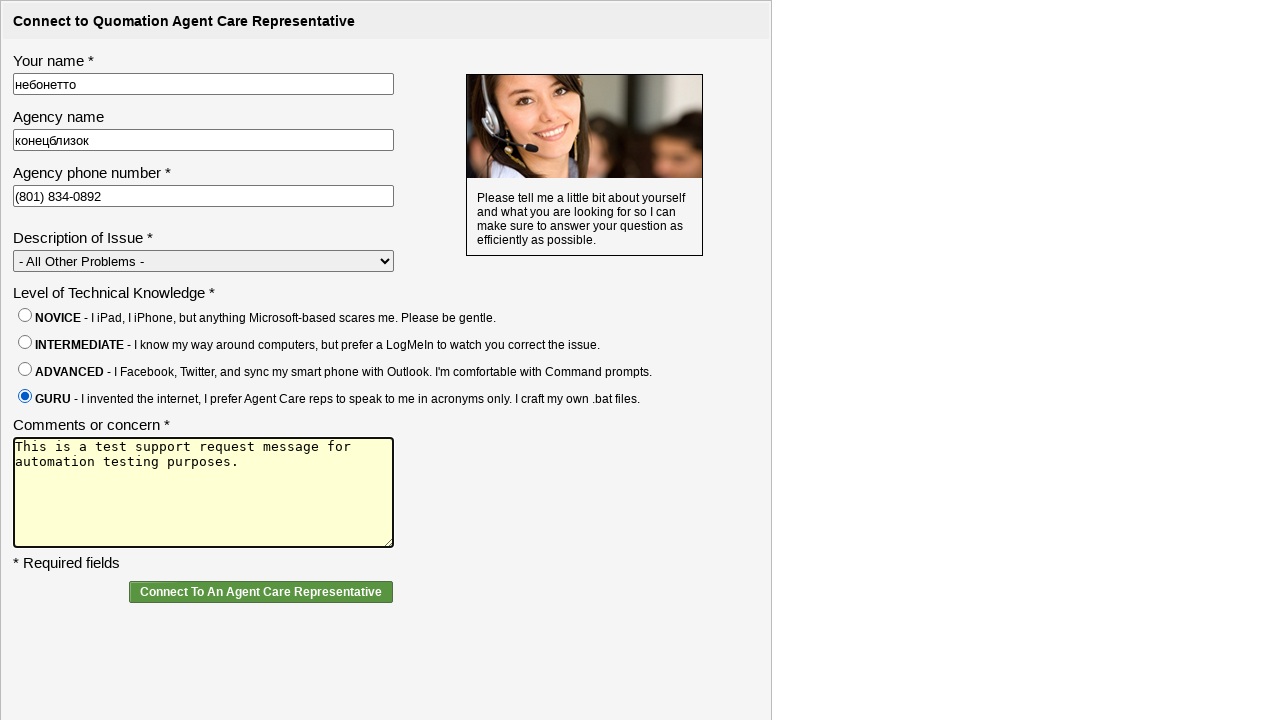

Clicked connect/submit button to submit live chat form at (261, 592) on #btnConnectOld
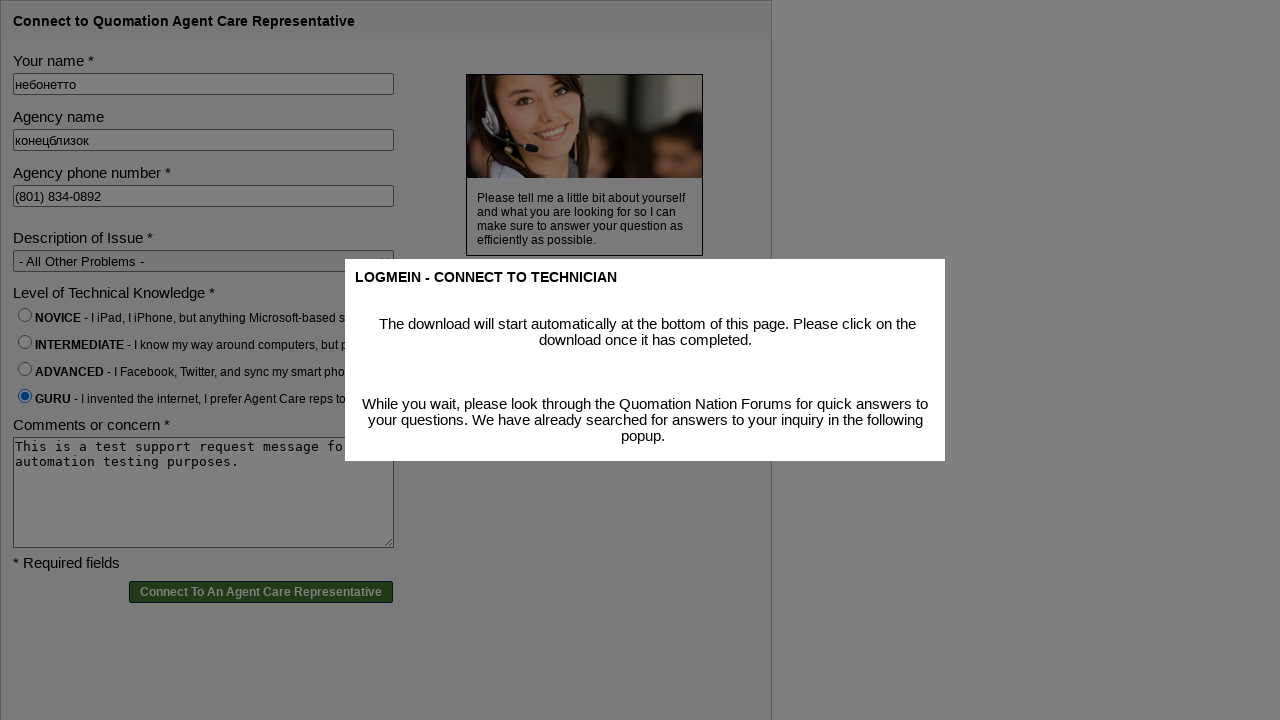

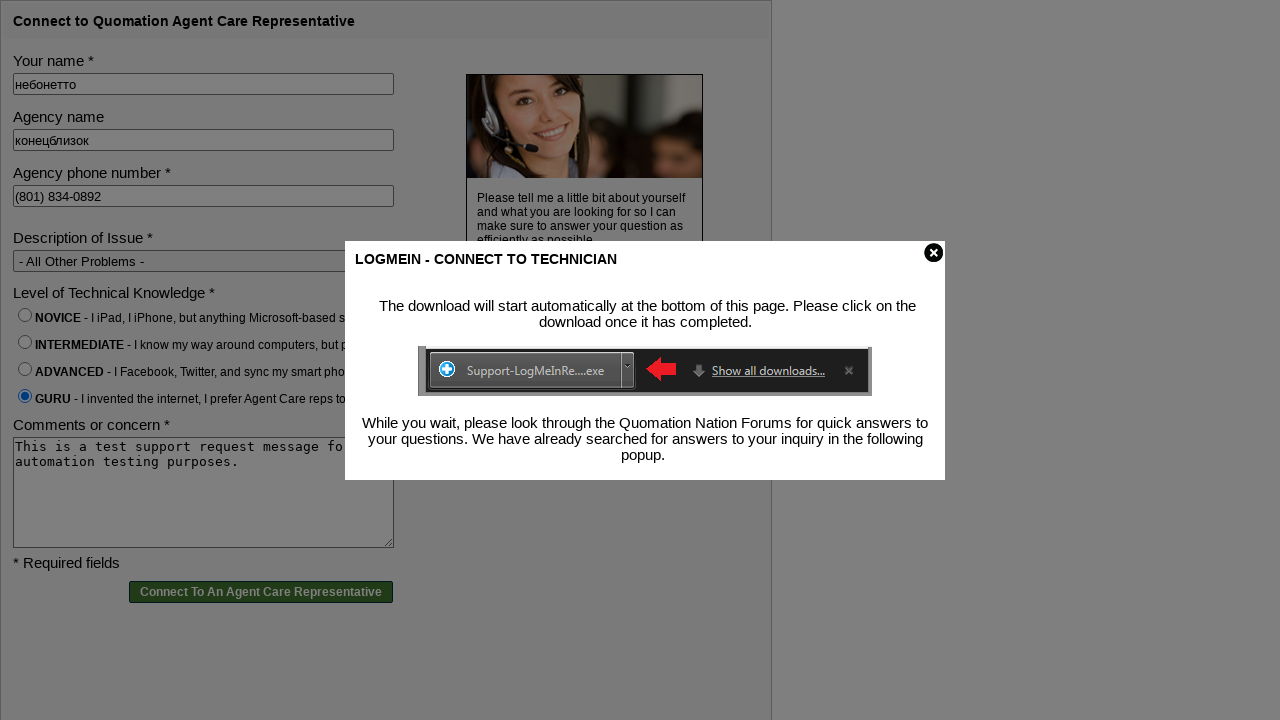